Tests adding a todo item with the text "Selenium Test" to the sample todo application for reporting purposes and verifies it appears in the list.

Starting URL: https://lambdatest.github.io/sample-todo-app/

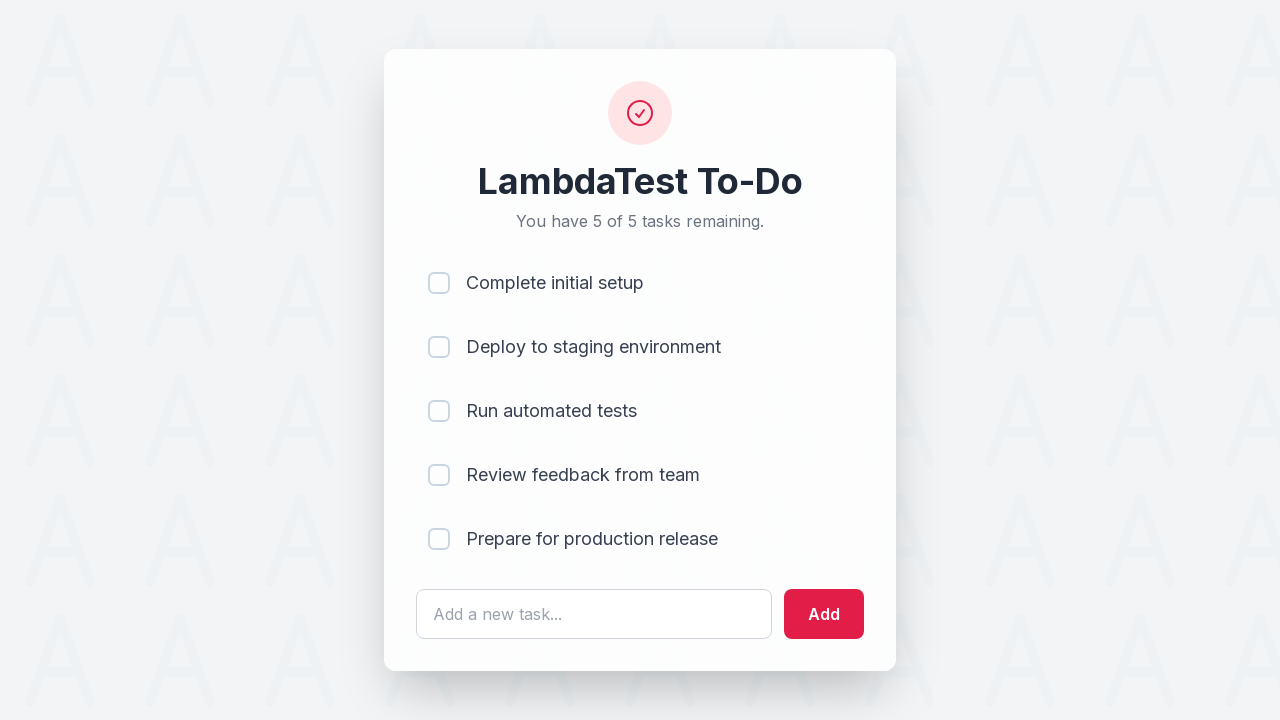

Filled todo input field with 'Selenium Test' on #sampletodotext
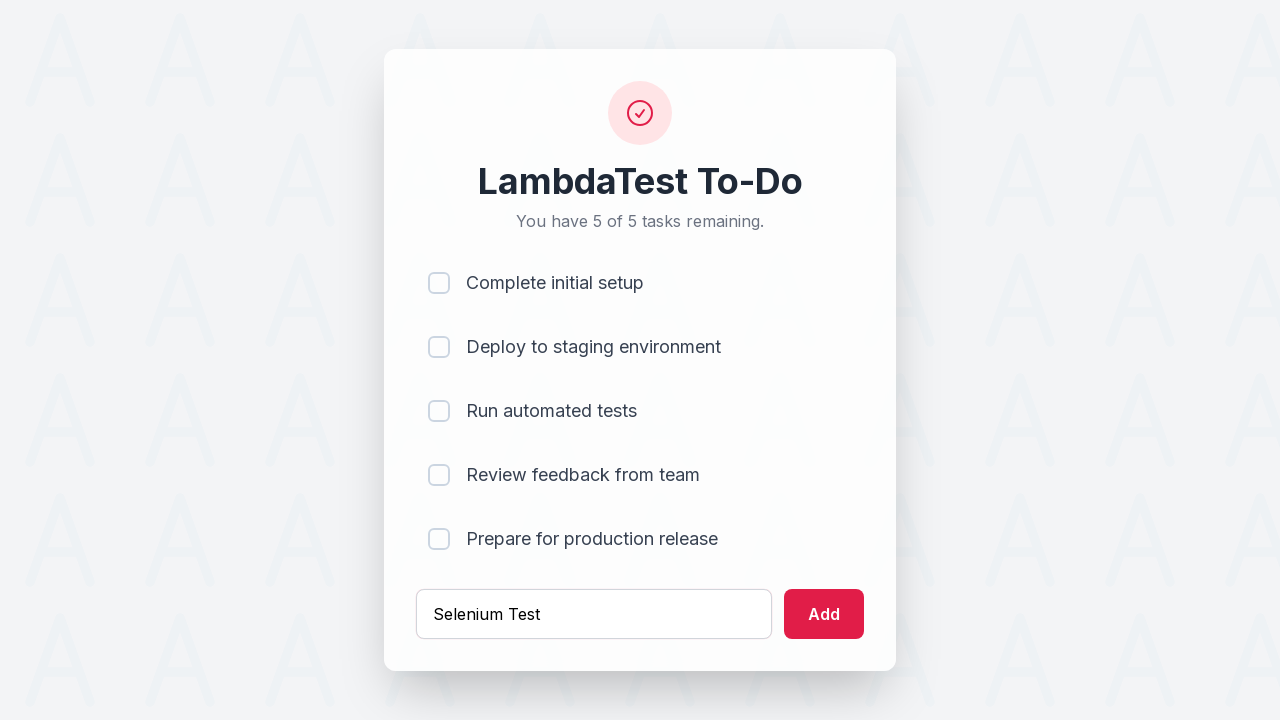

Pressed Enter to add the todo item on #sampletodotext
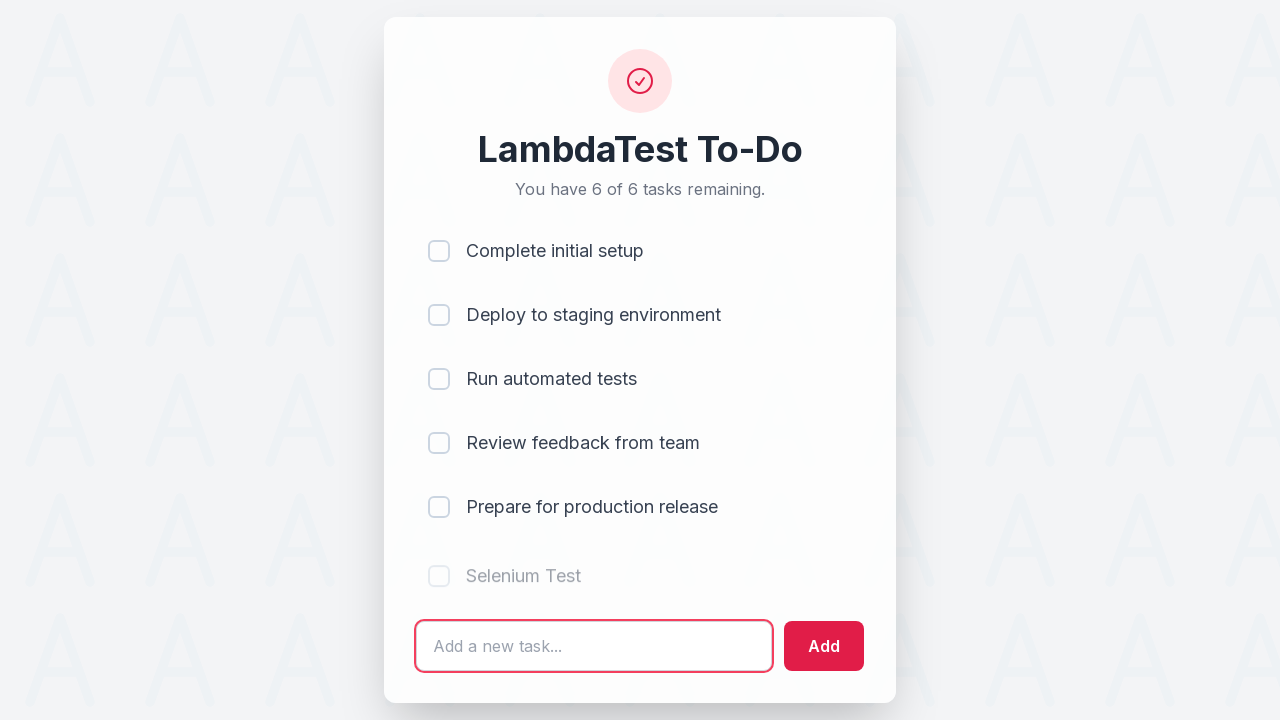

Verified todo item appears in the list
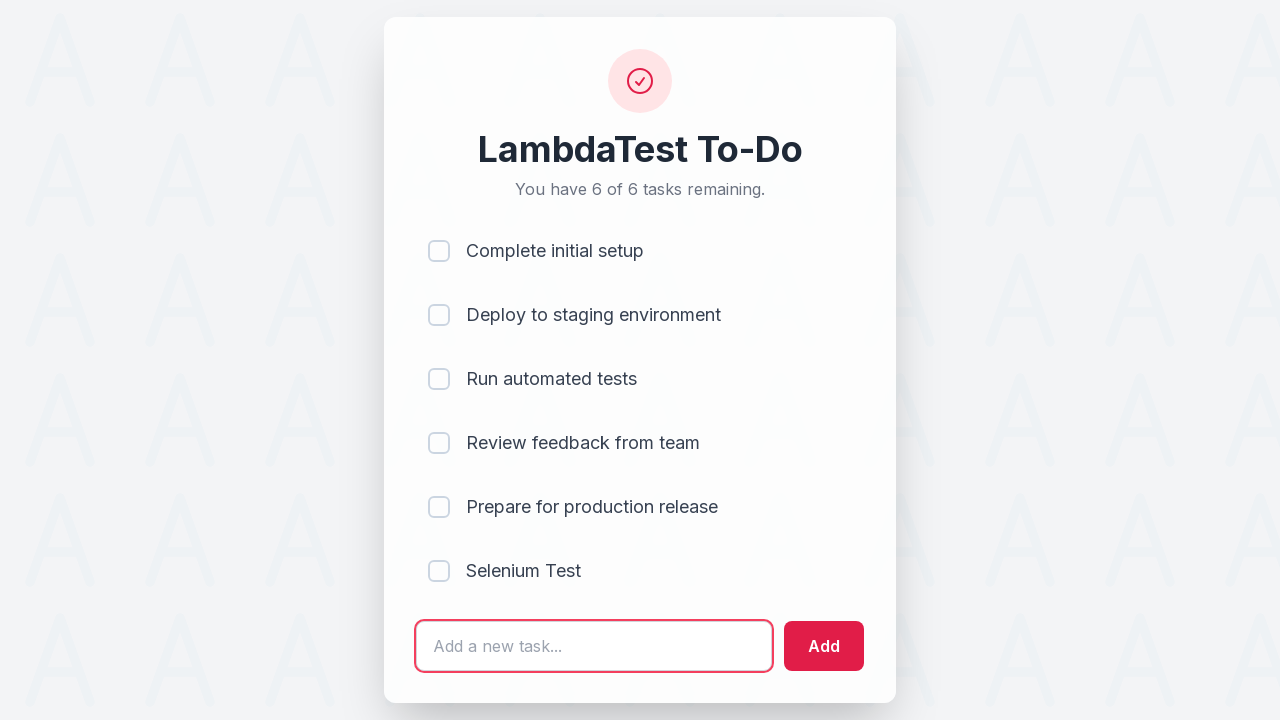

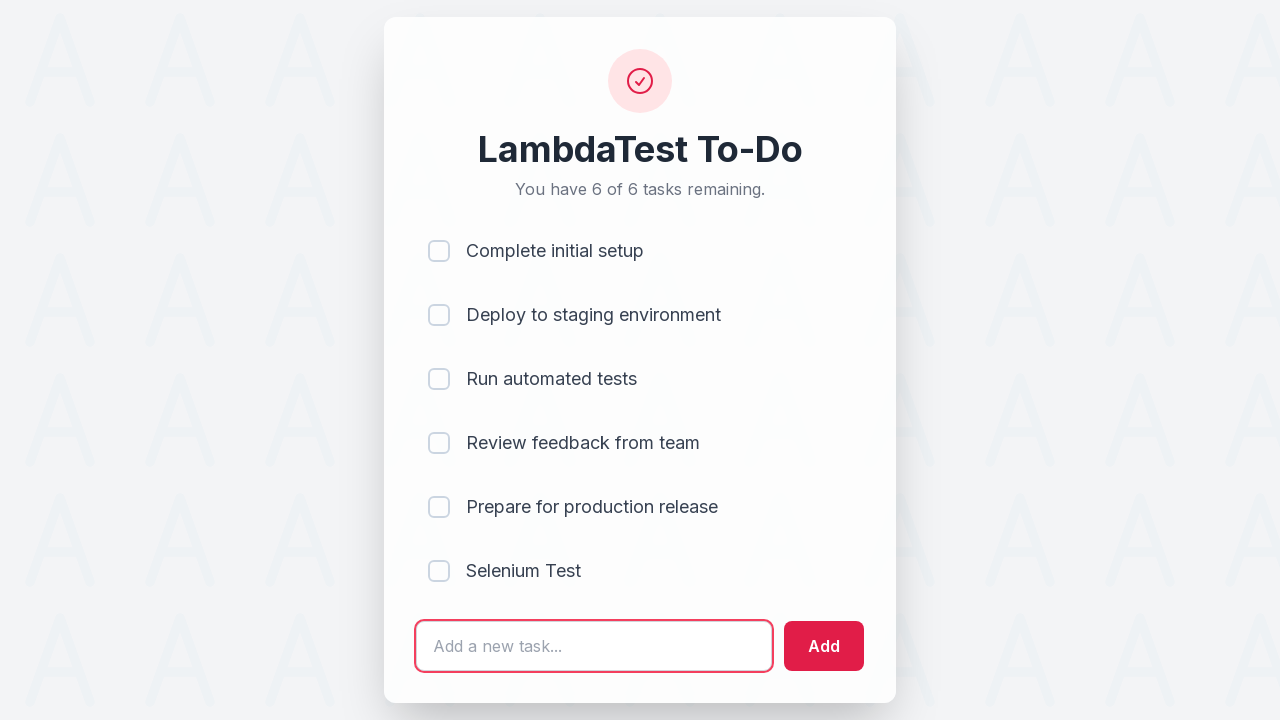